Navigates to ChromeDriver download page and clicks on the Windows 32-bit ChromeDriver zip file download link

Starting URL: https://chromedriver.storage.googleapis.com/index.html?path=114.0.5735.90/

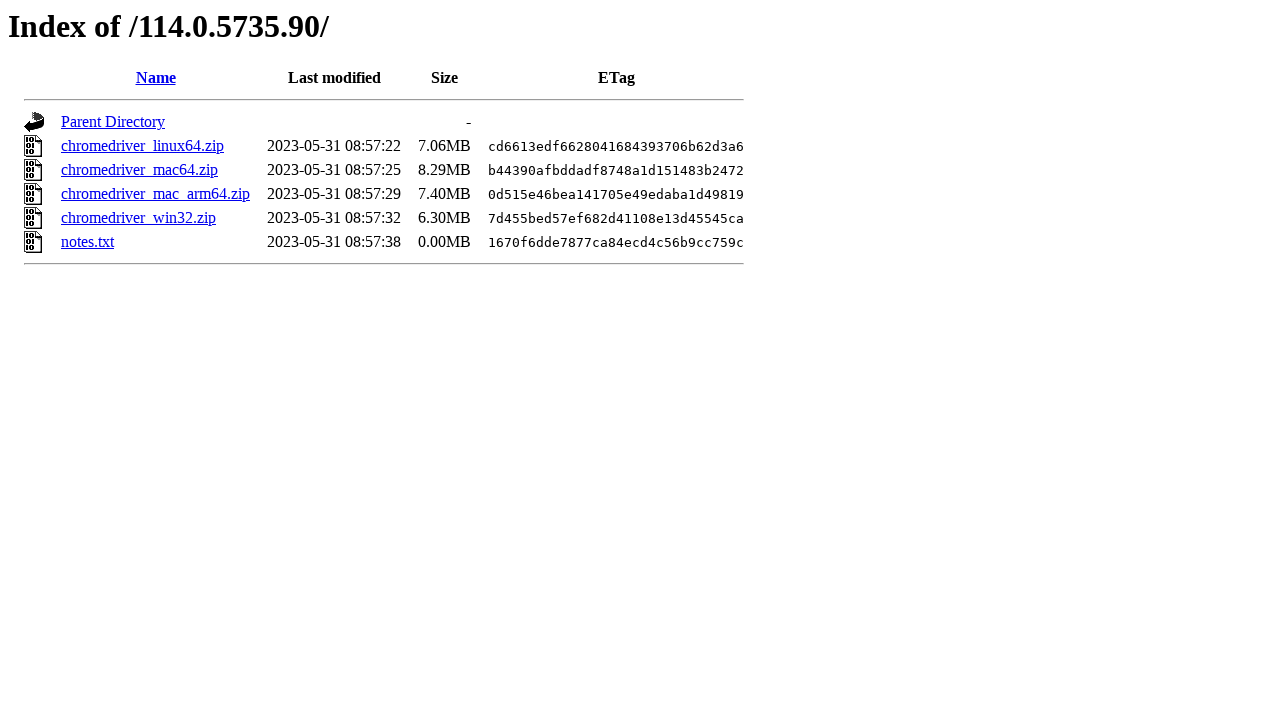

Navigated to ChromeDriver download page for version 114.0.5735.90
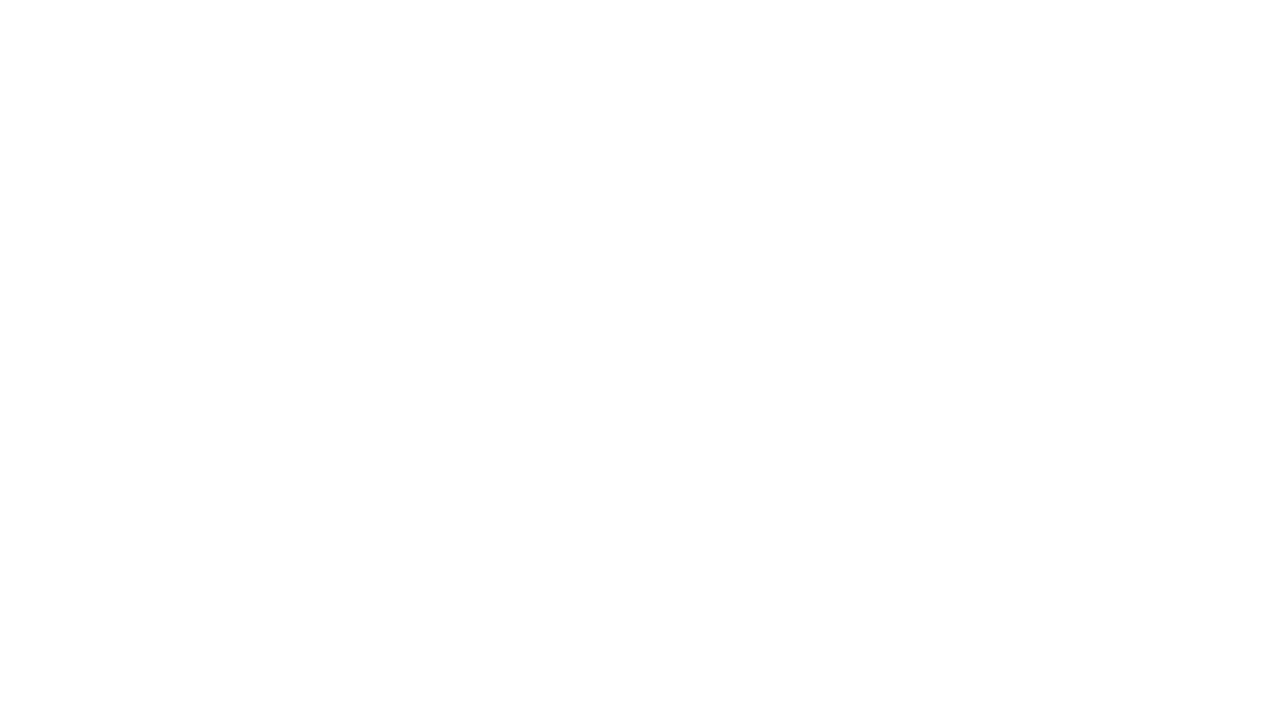

Clicked on chromedriver_win32.zip download link at (138, 218) on xpath=//a[text()='chromedriver_win32.zip']
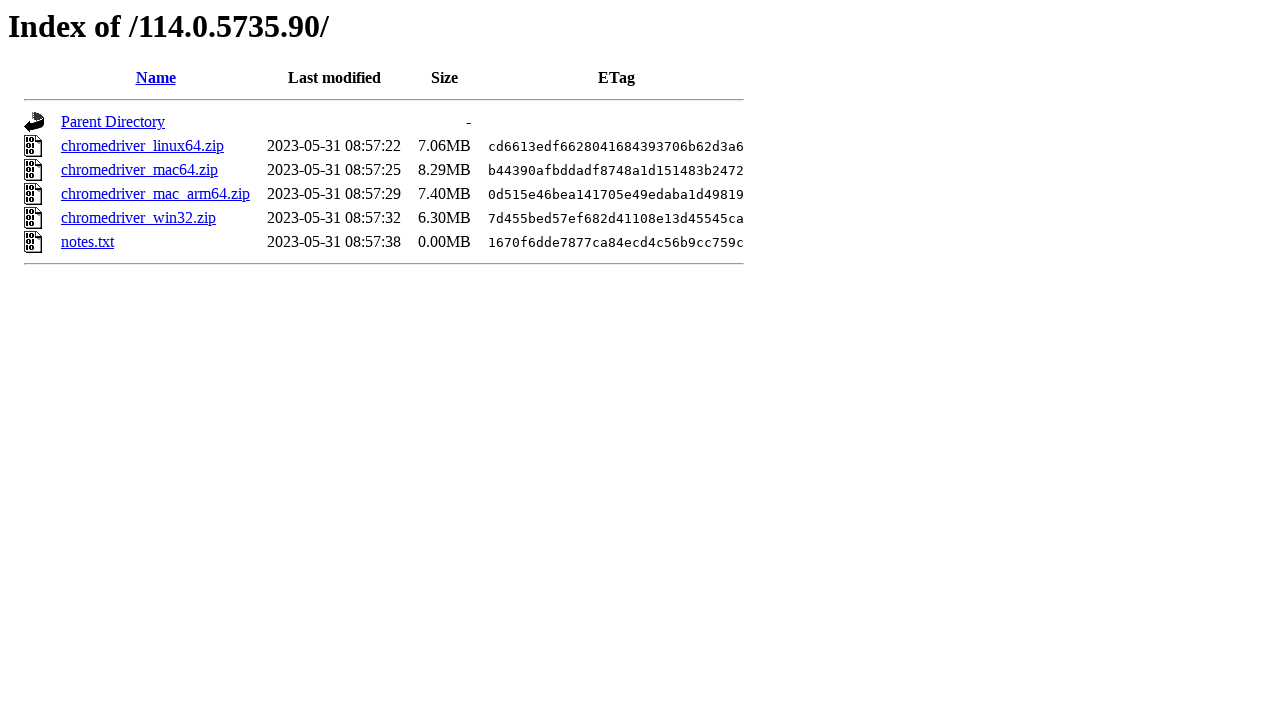

Waited 7 seconds for download to start
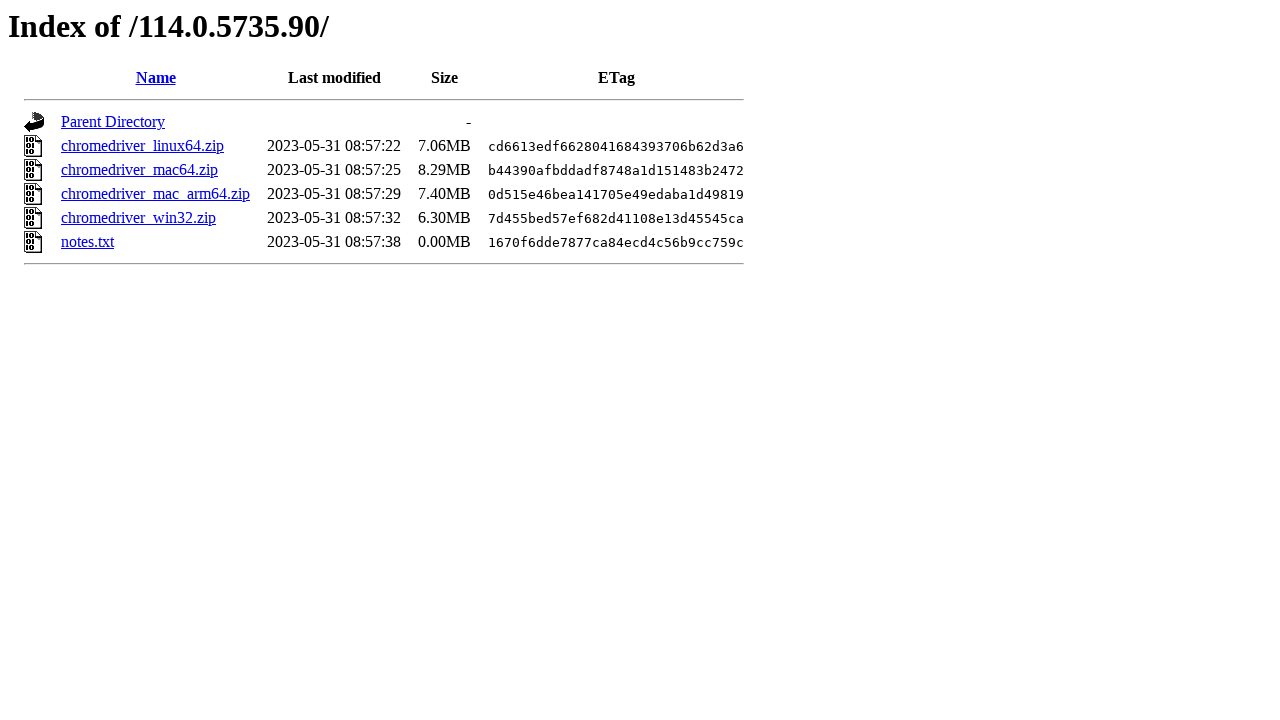

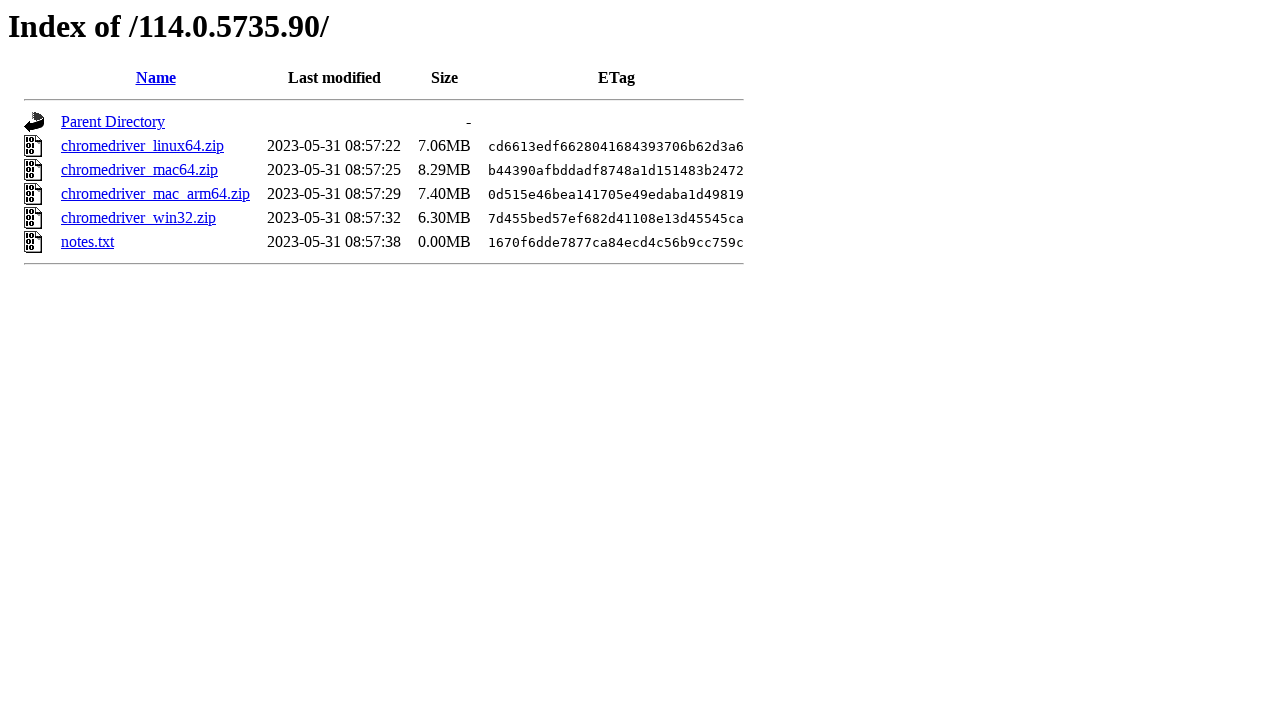